Tests switching between multiple browser windows/tabs by opening a new window and switching between them

Starting URL: https://guinea-pig.webdriver.io/

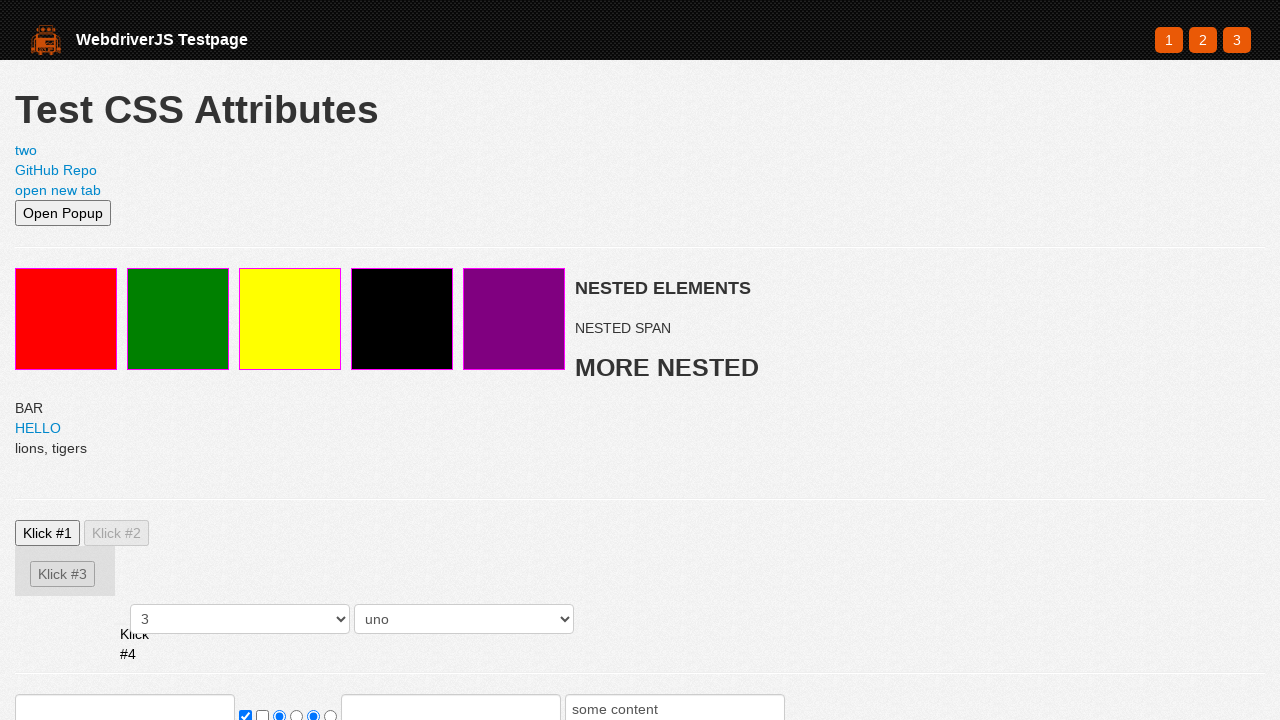

Opened new browser page/tab
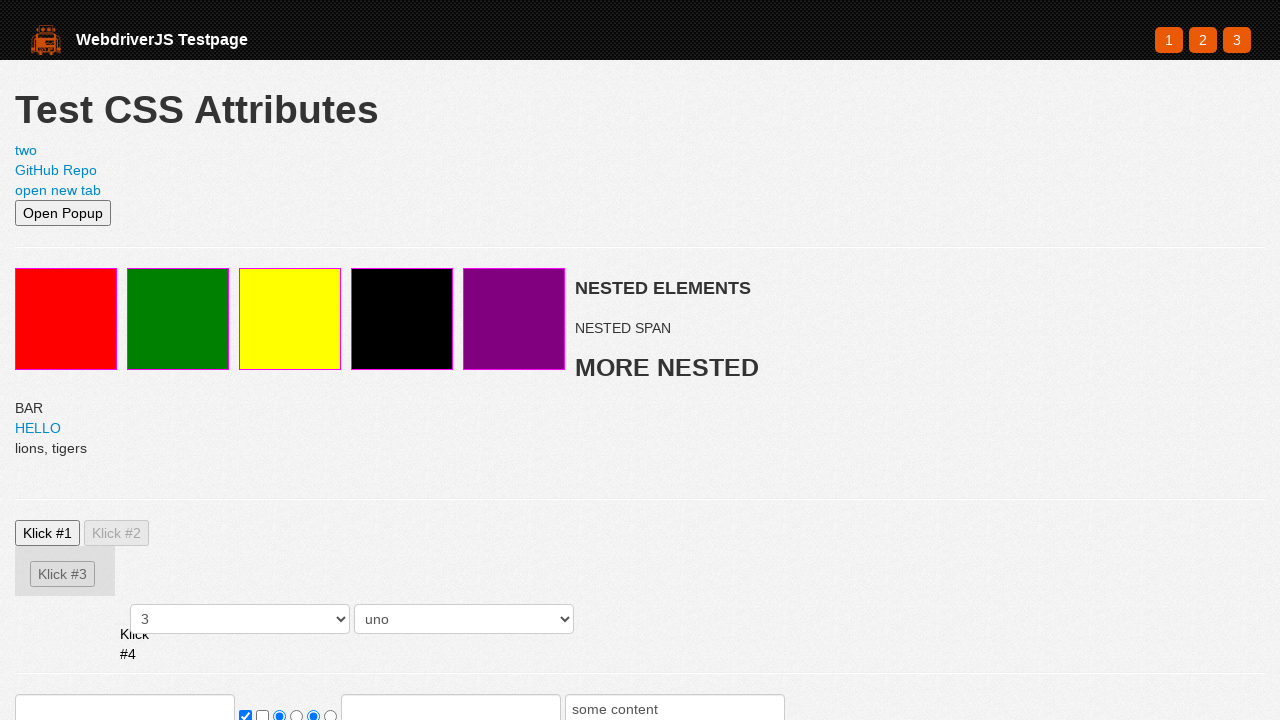

Navigated new page to https://webdriver.io
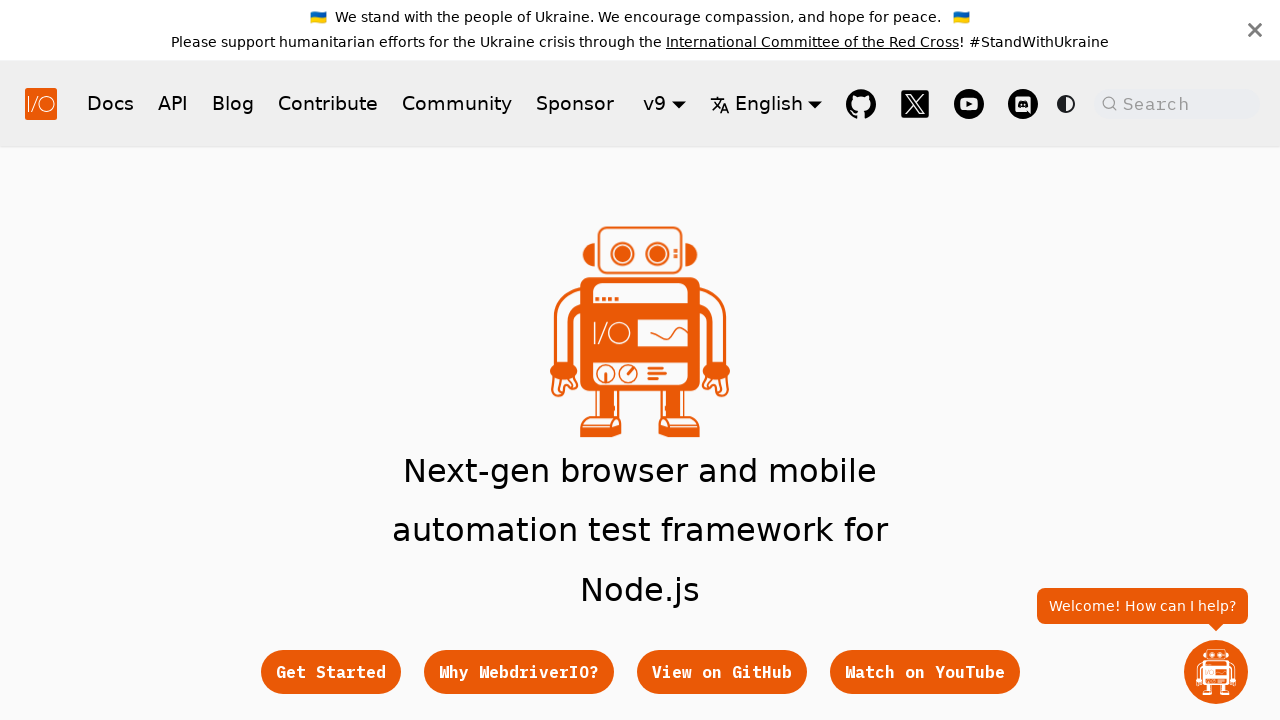

Verified new page loaded with hero subtitle element
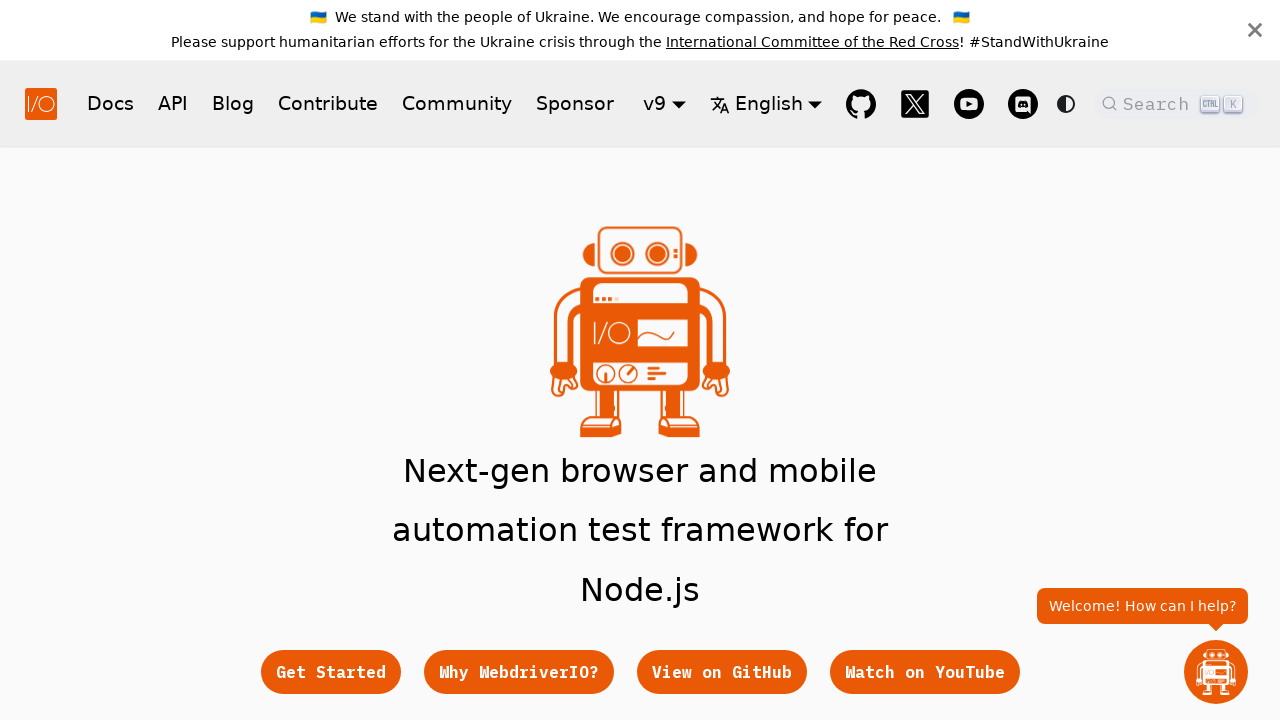

Switched to original page
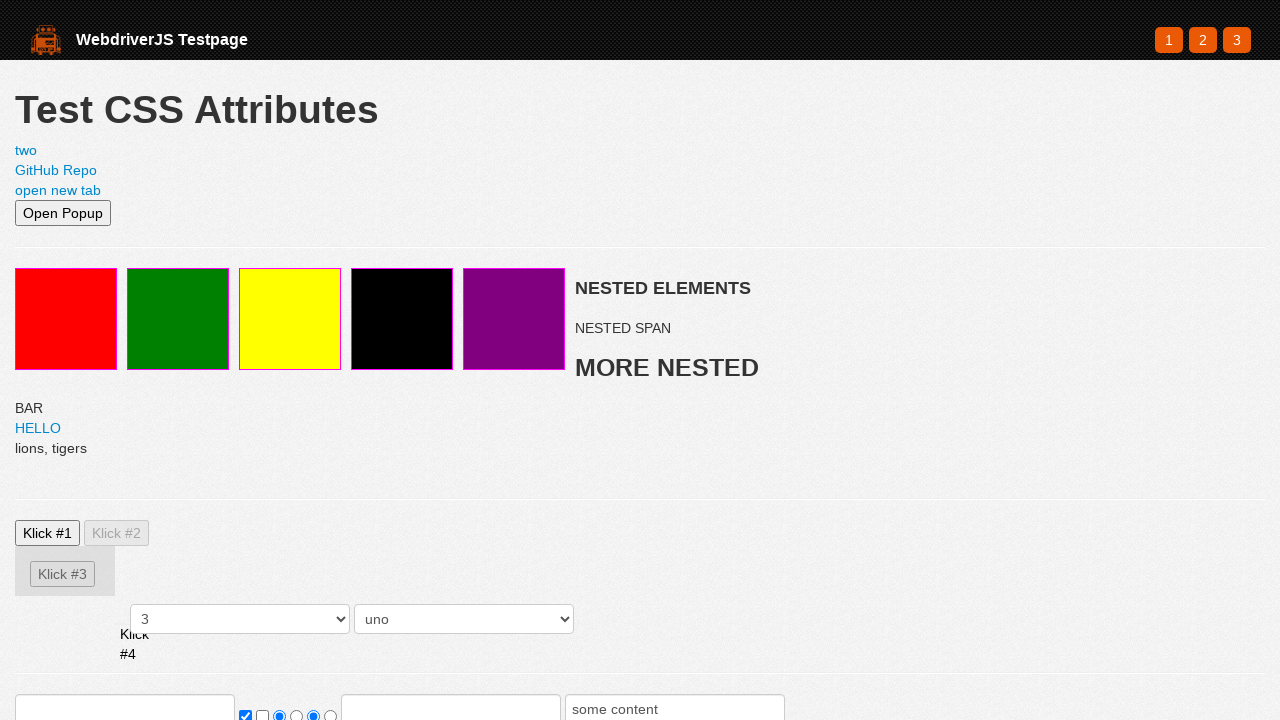

Verified original page has red element
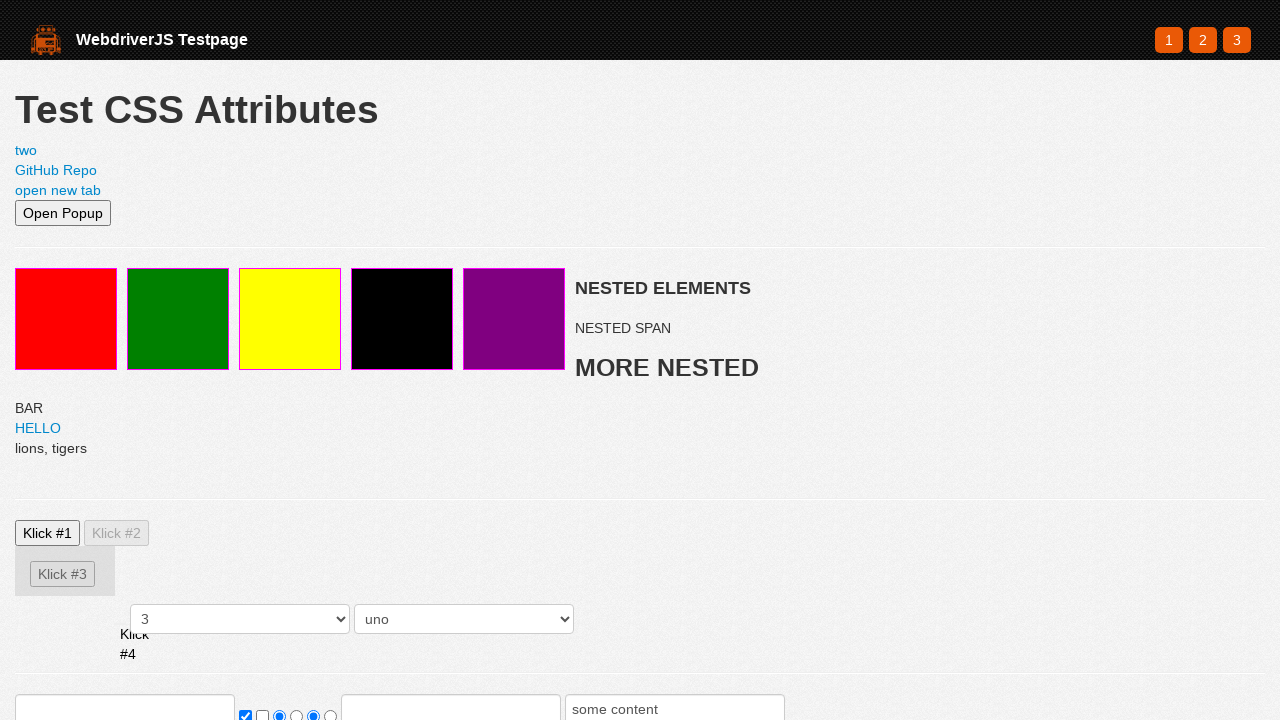

Switched back to new page
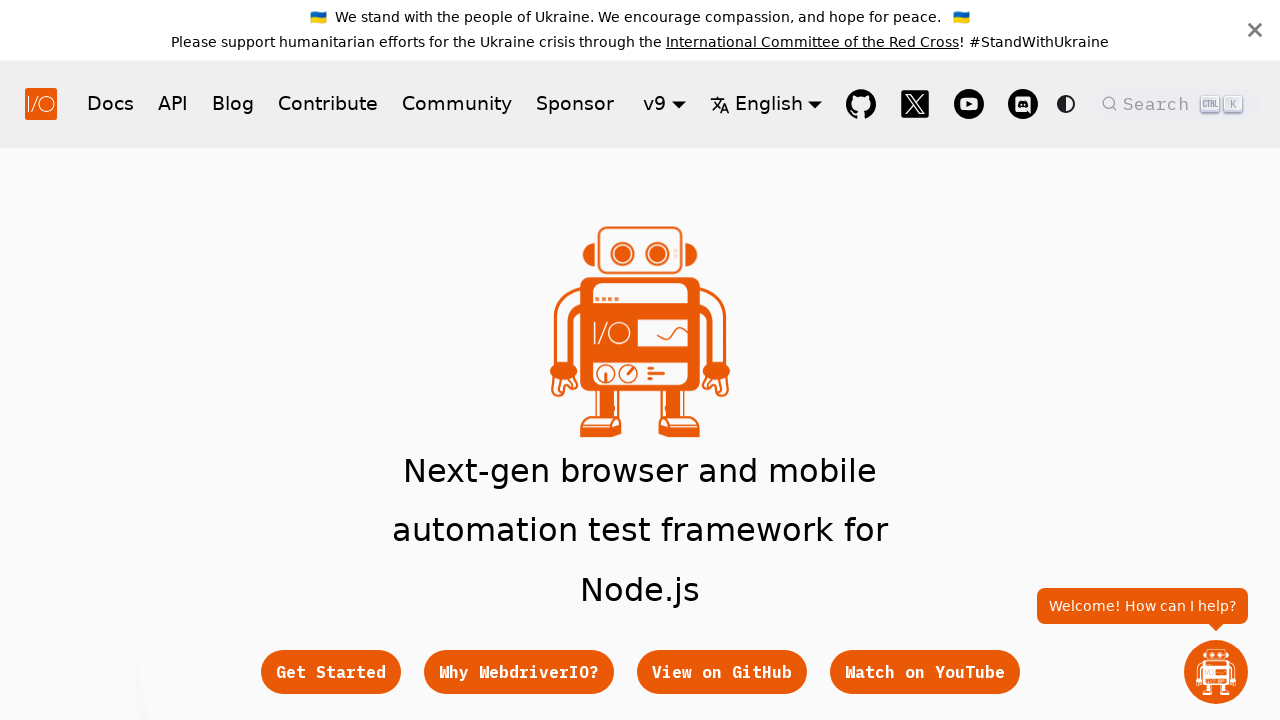

Verified new page still has hero subtitle element
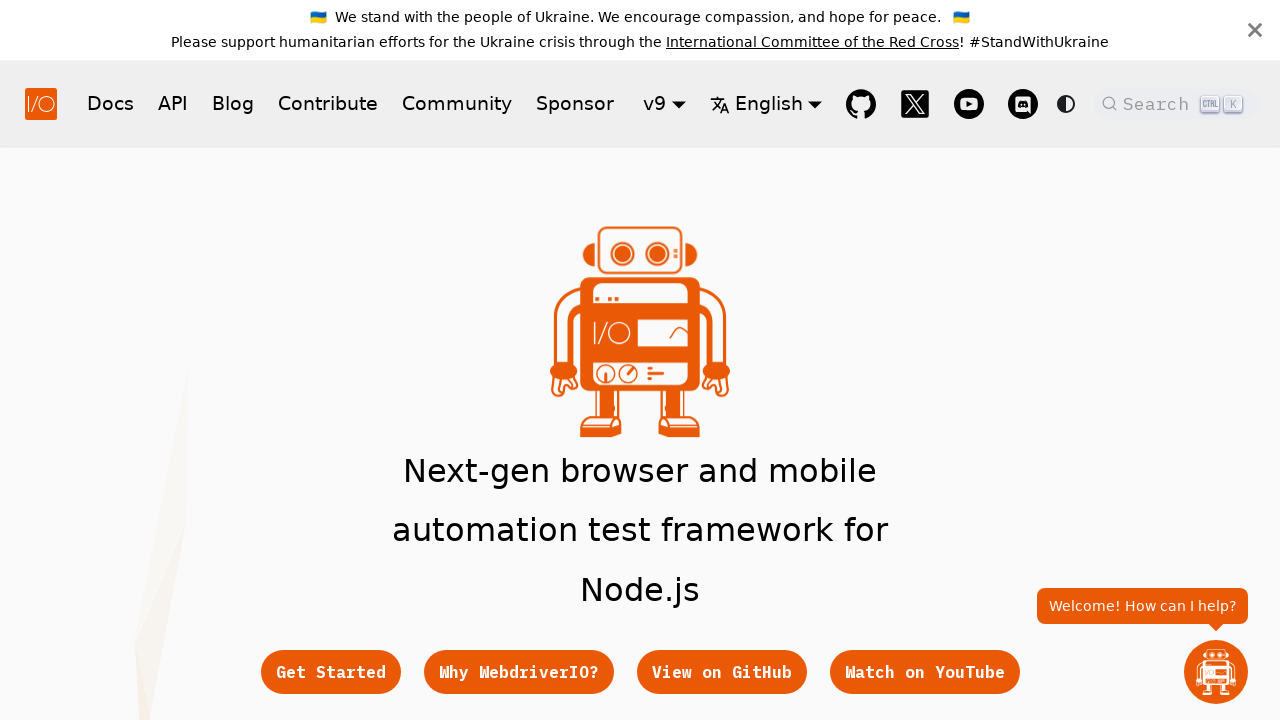

Closed new page/tab
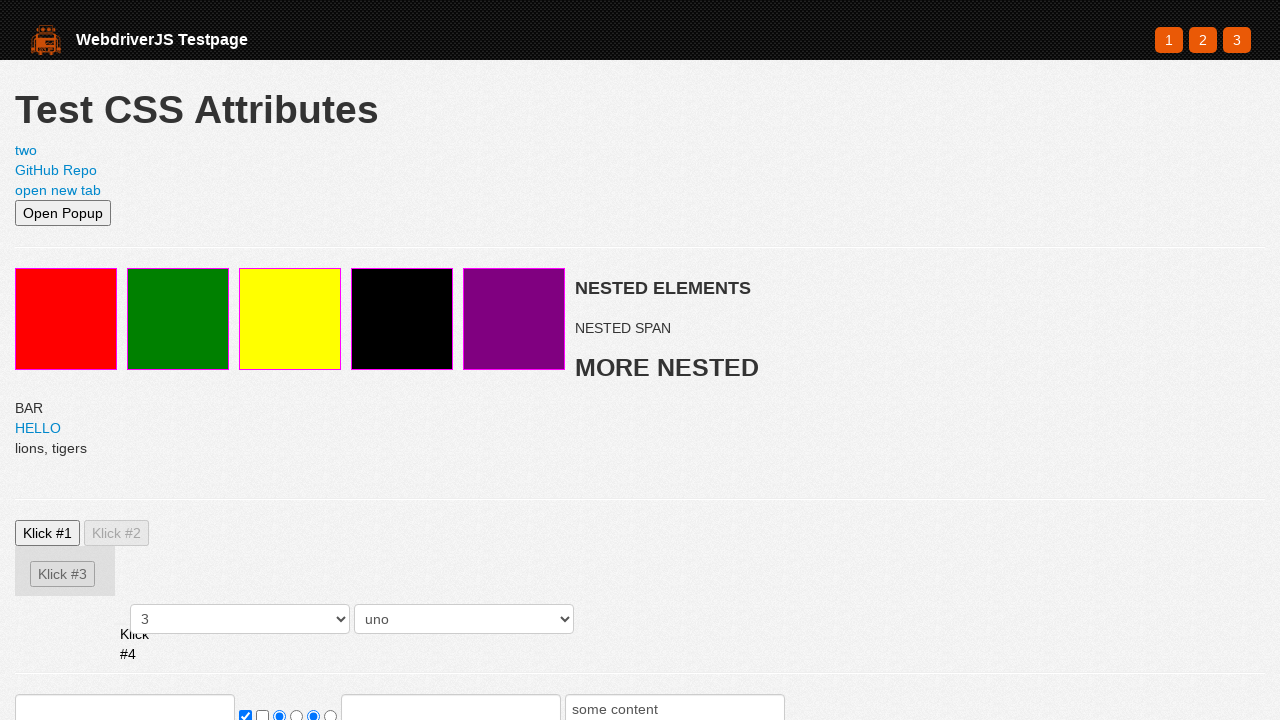

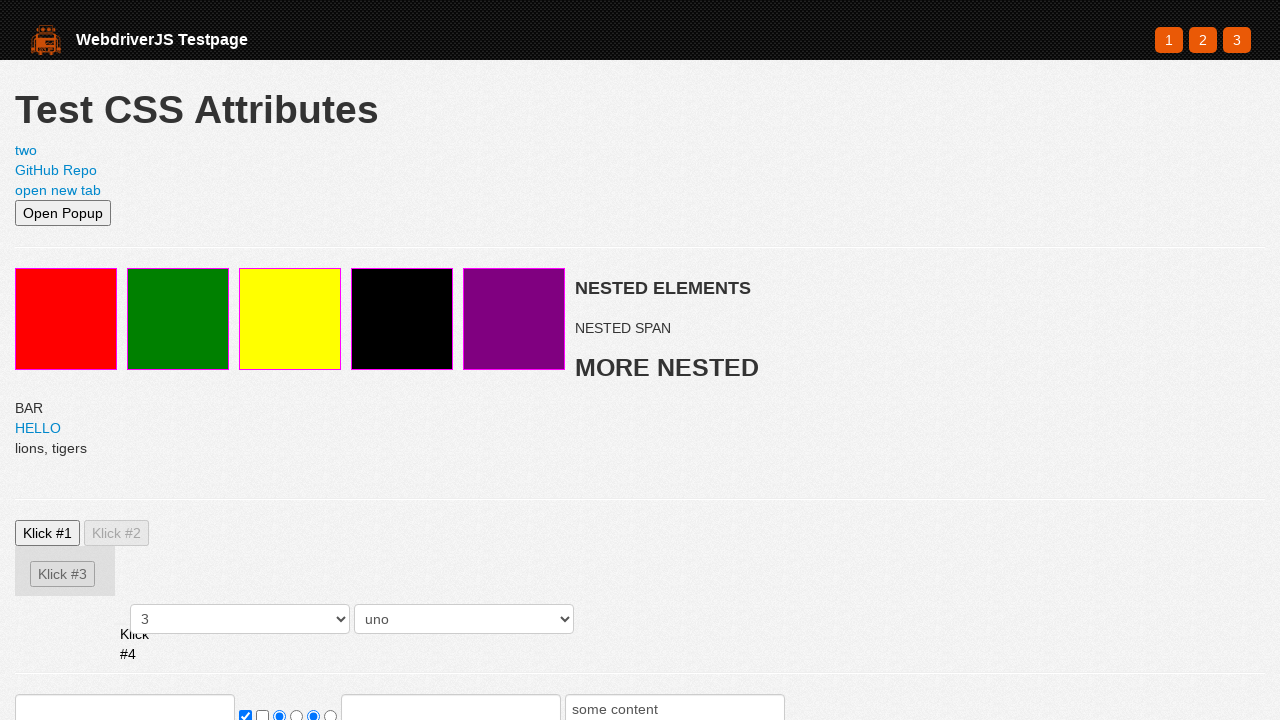